Navigates to a QA testing site and verifies the page loads by checking the title

Starting URL: https://awesomeqa.com/ui/

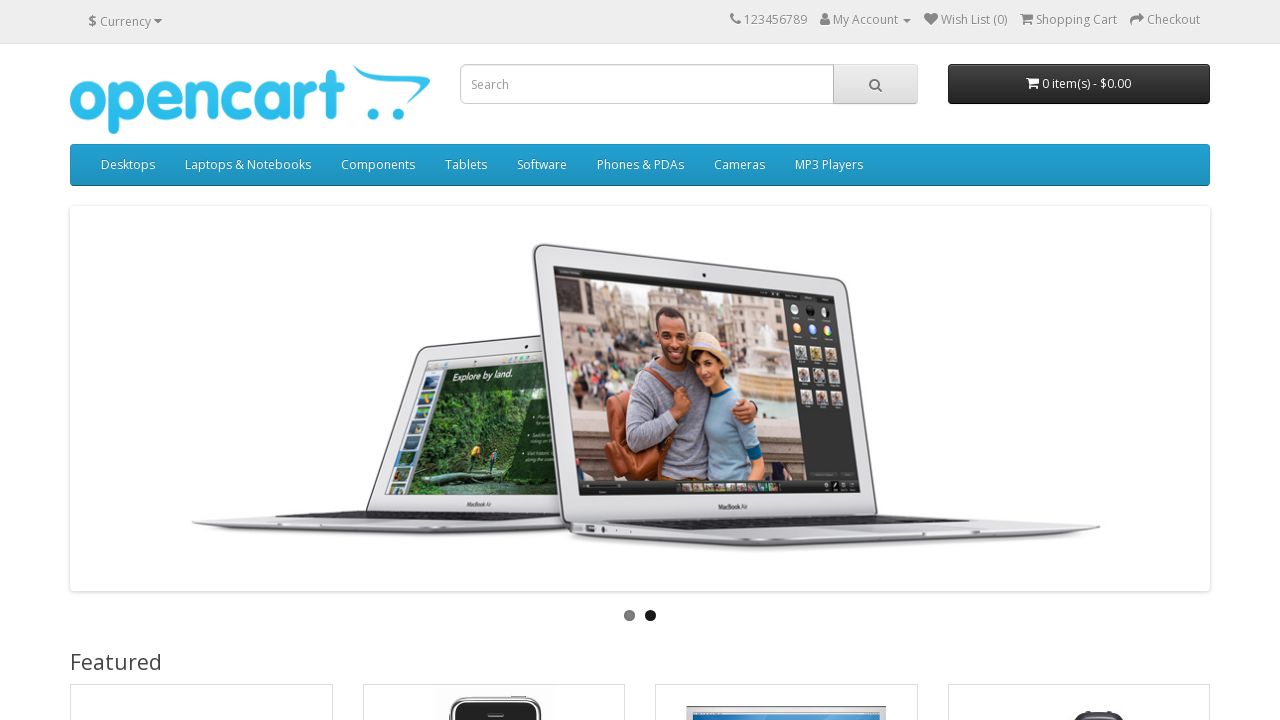

Waited for page to fully load (networkidle state)
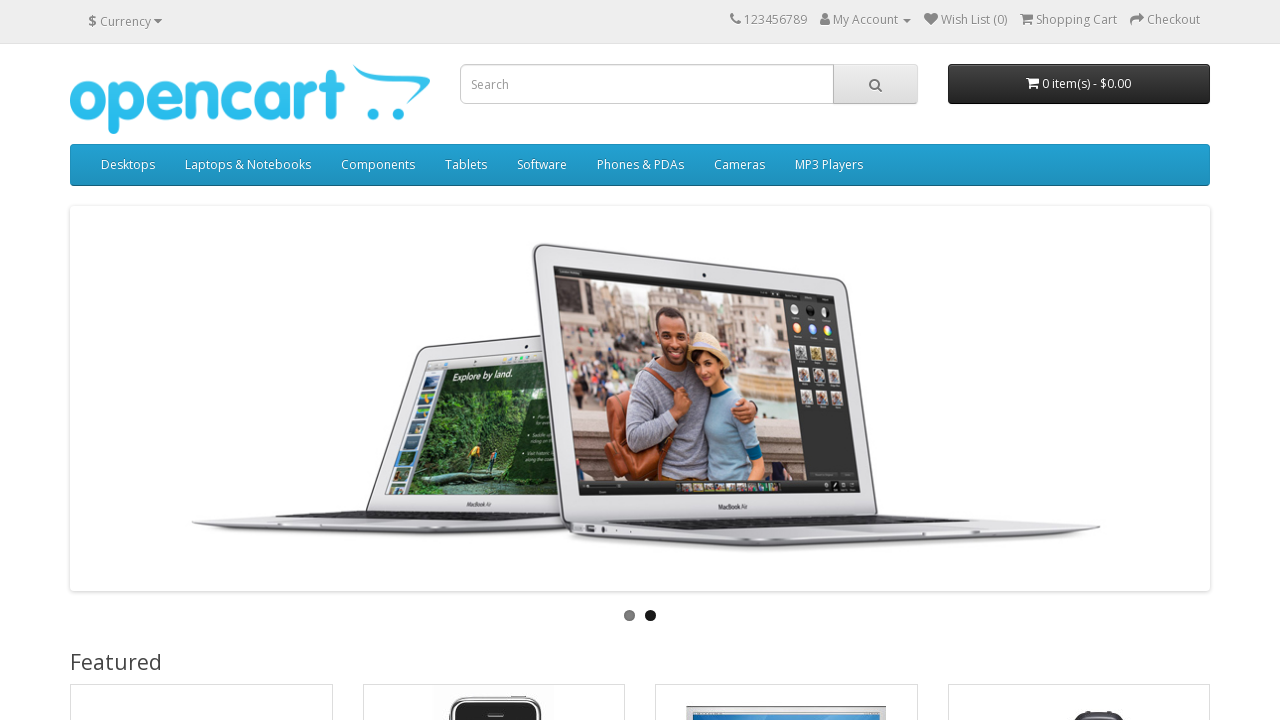

Retrieved page title: Your Store
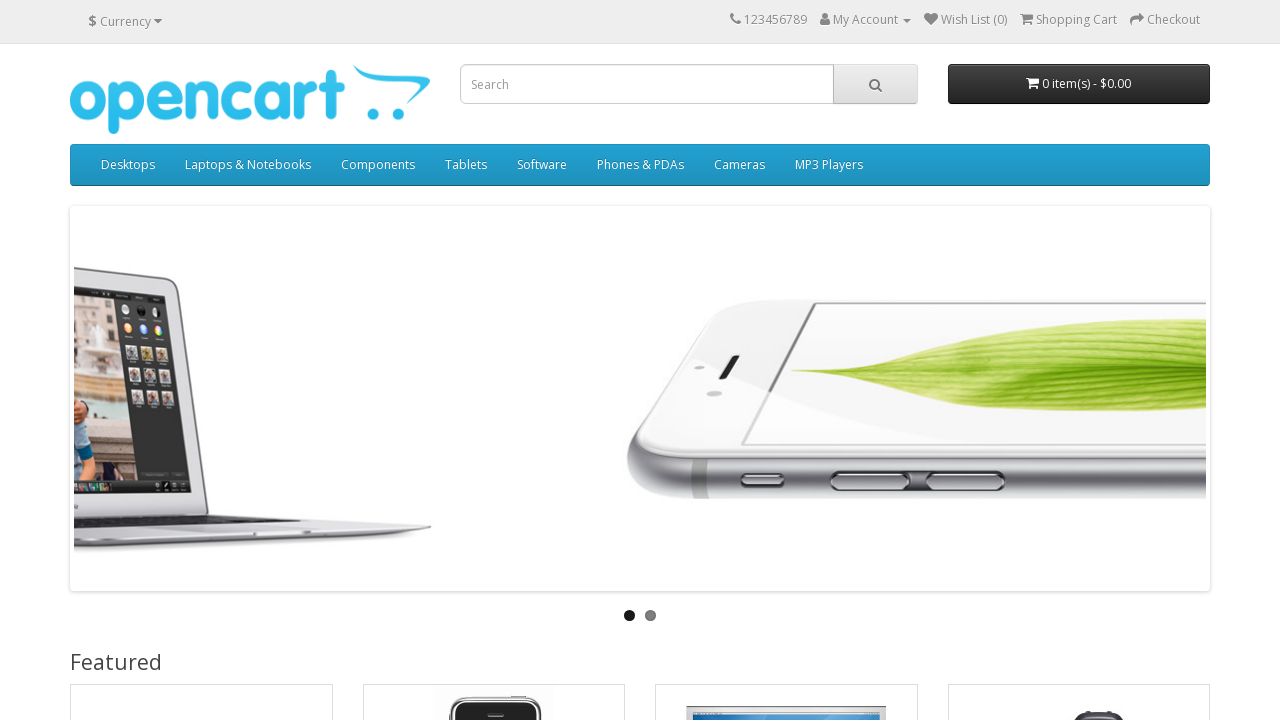

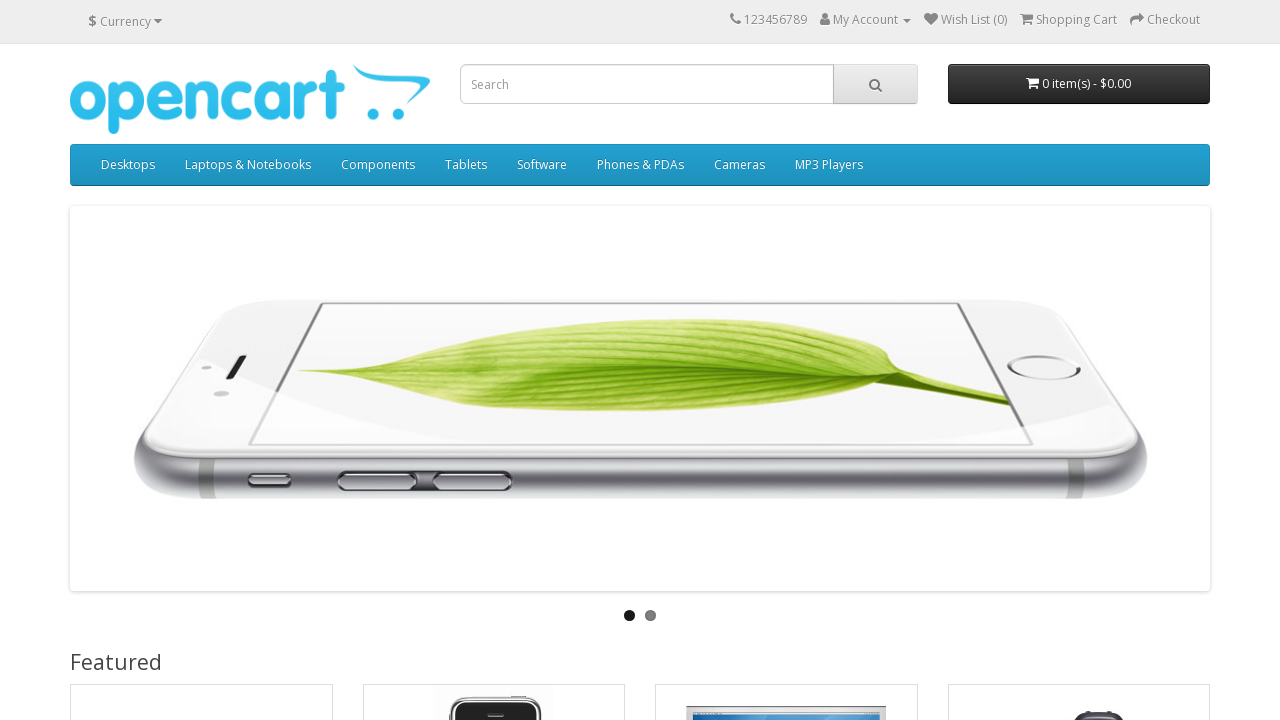